Clicks the confirm alert button on the JavaScript alerts page

Starting URL: http://the-internet.herokuapp.com/javascript_alerts

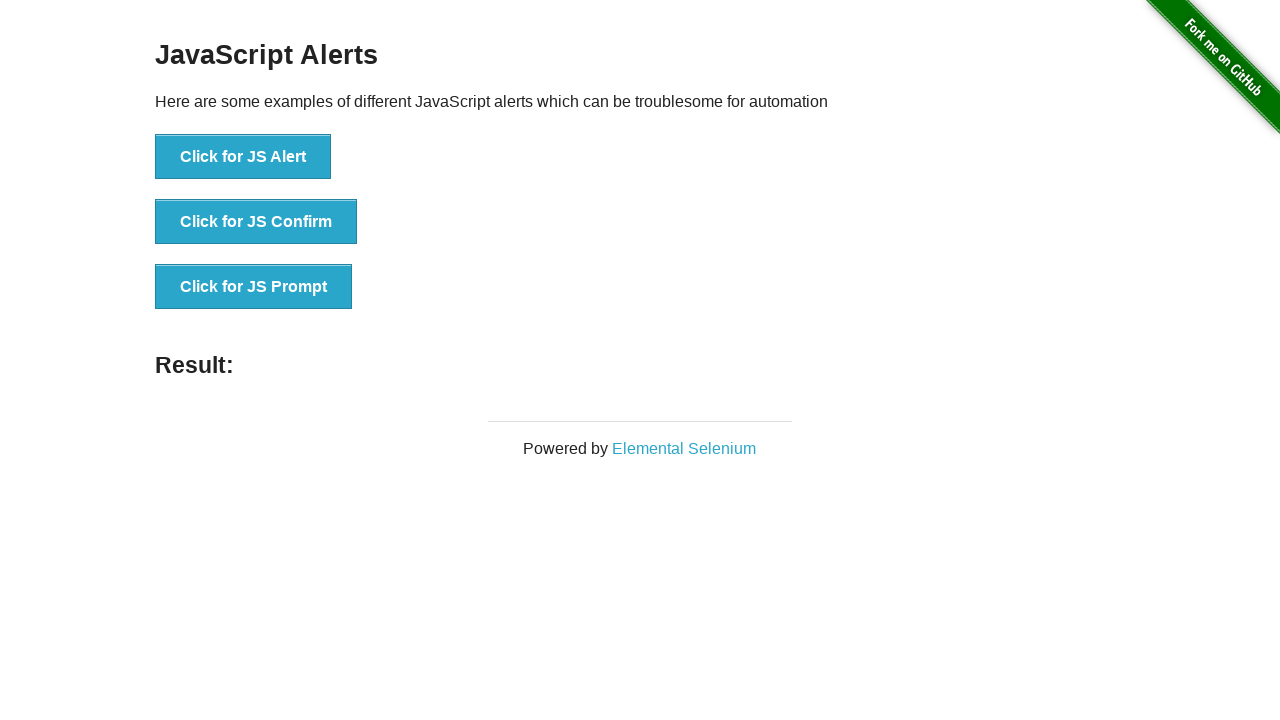

Clicked the confirm alert button at (256, 222) on [onclick='jsConfirm()']
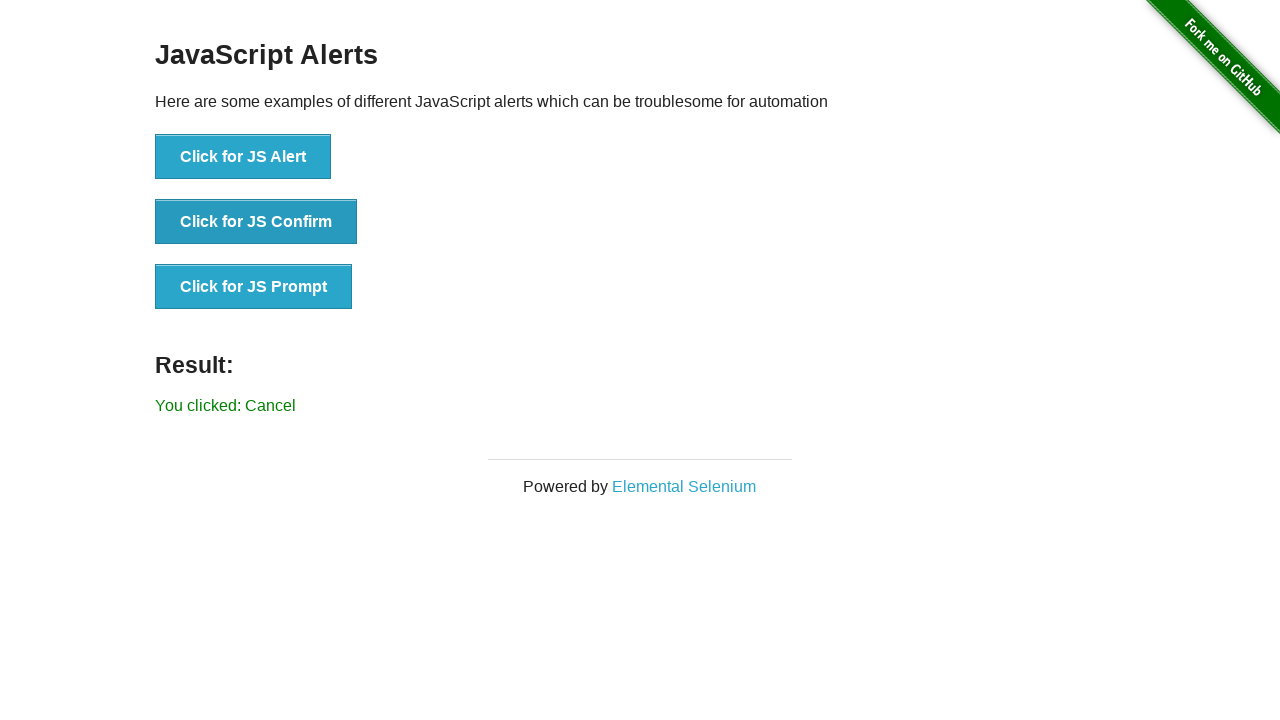

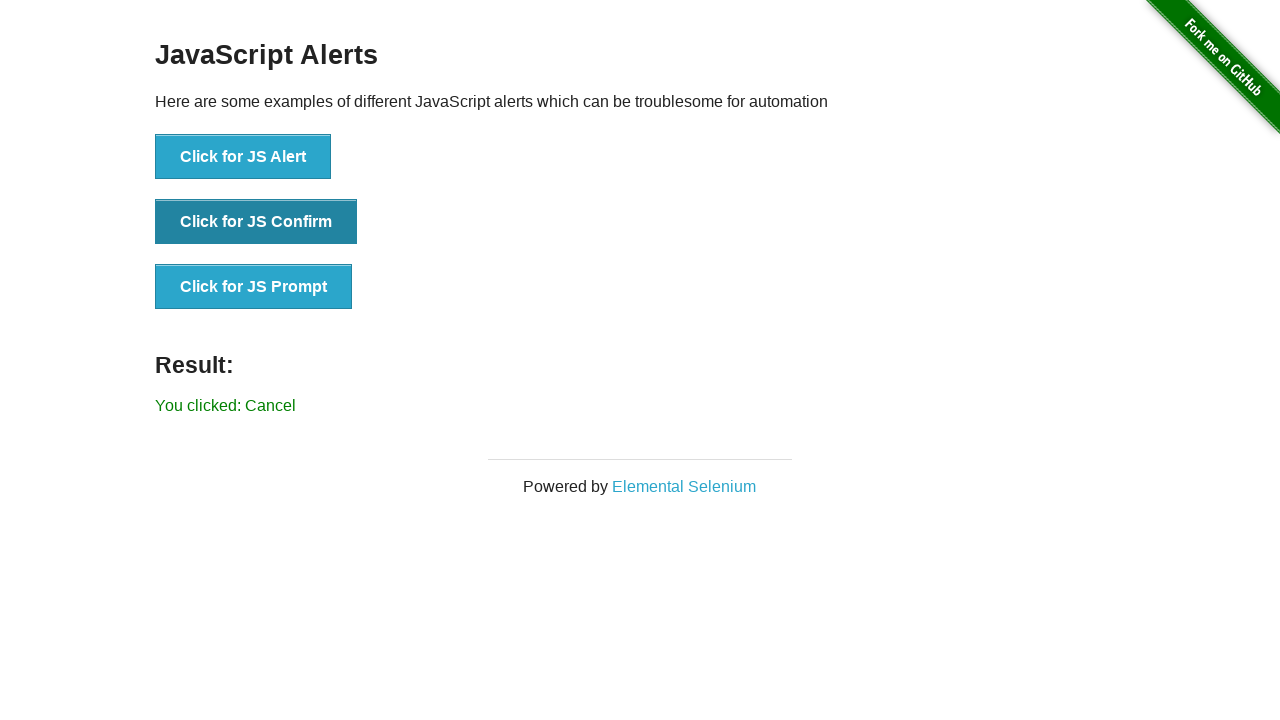